Tests dynamic content loading by clicking a start button and waiting for dynamically loaded content to appear and become visible

Starting URL: https://the-internet.herokuapp.com/dynamic_loading/1

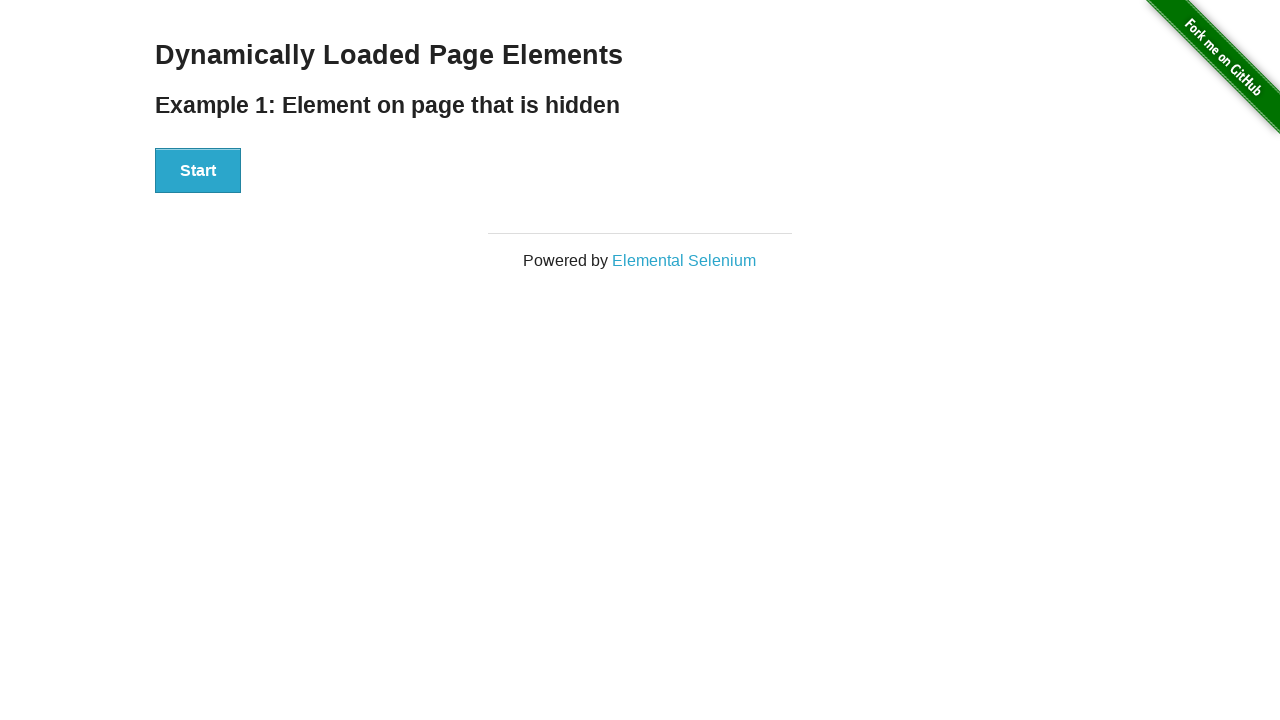

Clicked start button to trigger dynamic content loading at (198, 171) on div#start button
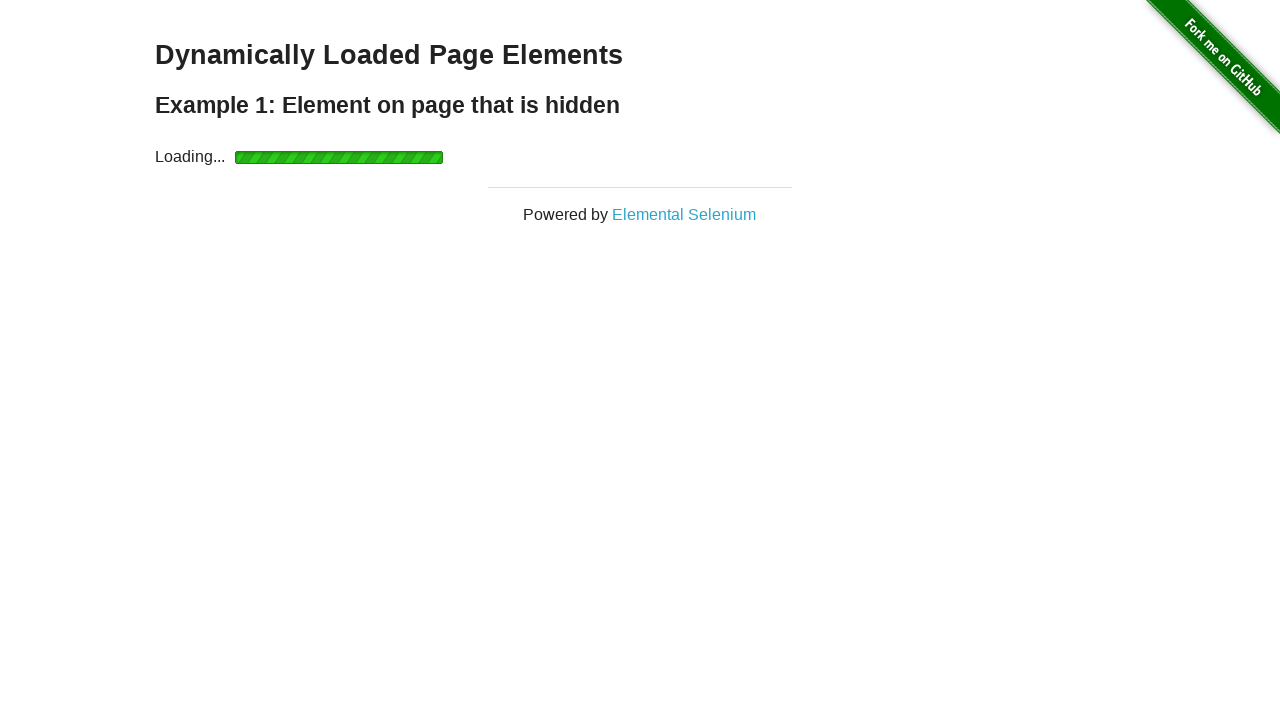

Dynamically loaded content appeared and became visible
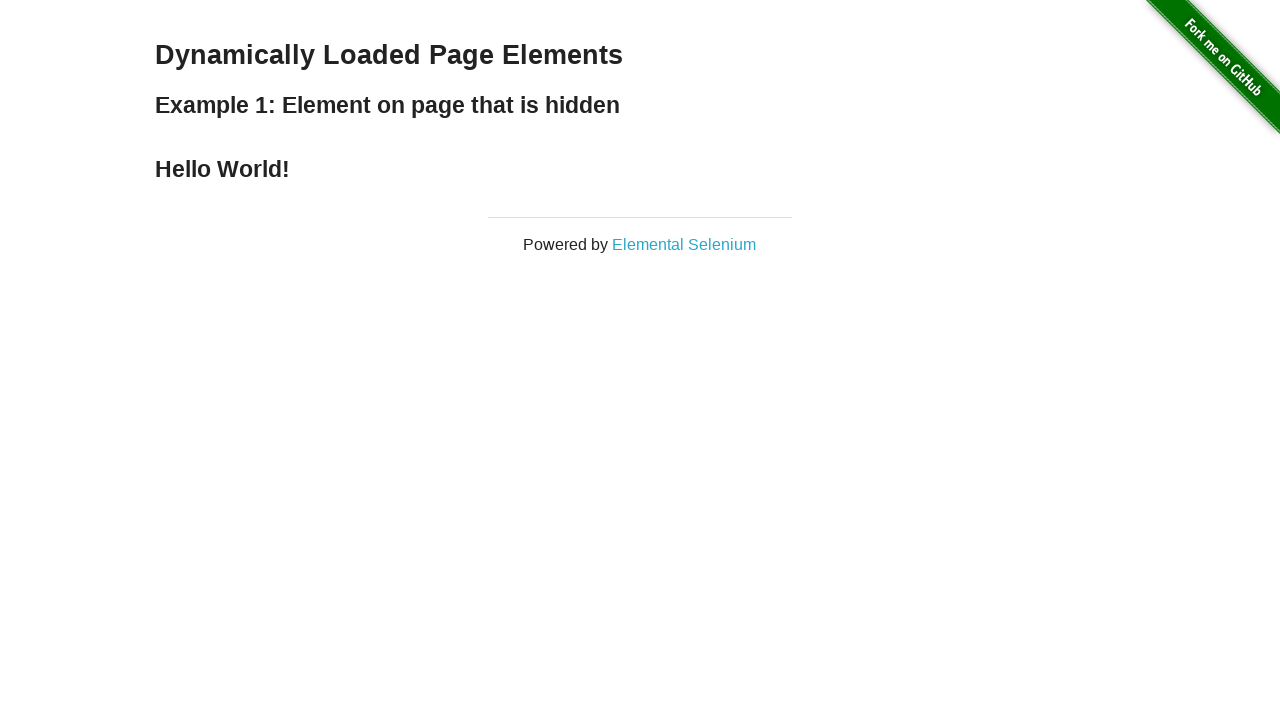

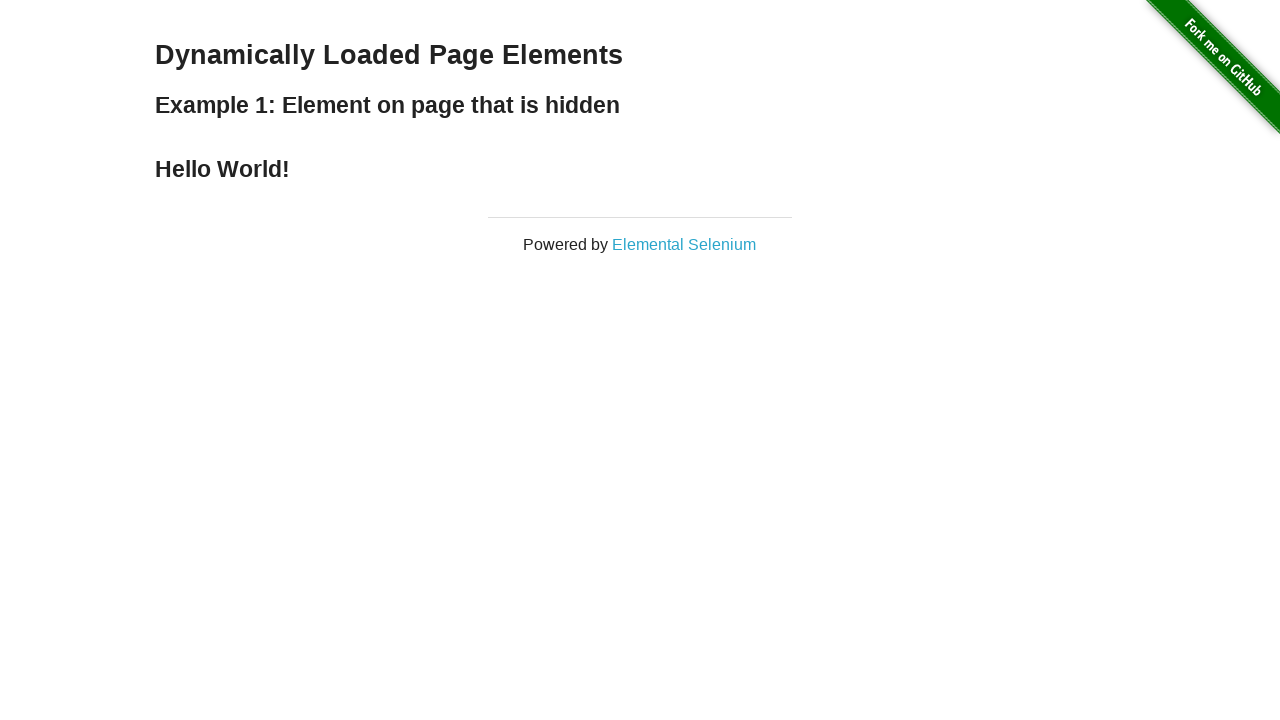